Navigates to Entry Ad page and closes the modal popup that appears

Starting URL: https://the-internet.herokuapp.com/

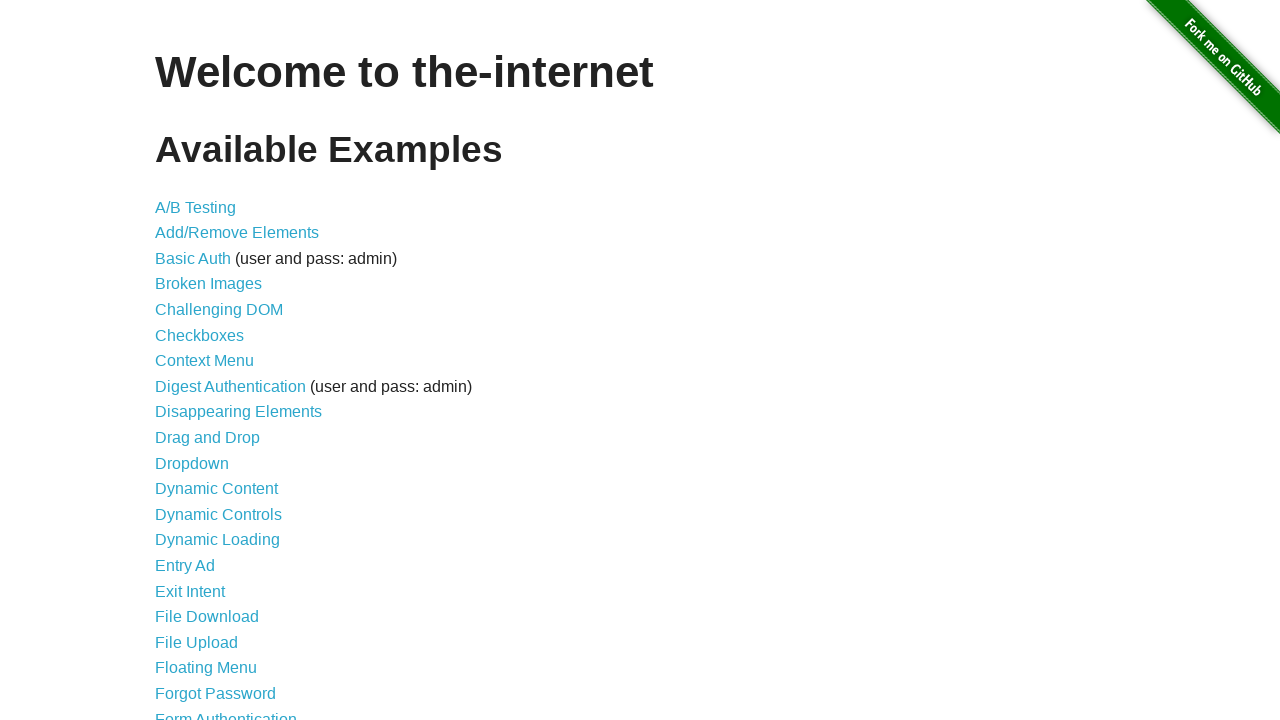

Clicked on Entry Ad link at (185, 566) on a[href='/entry_ad']
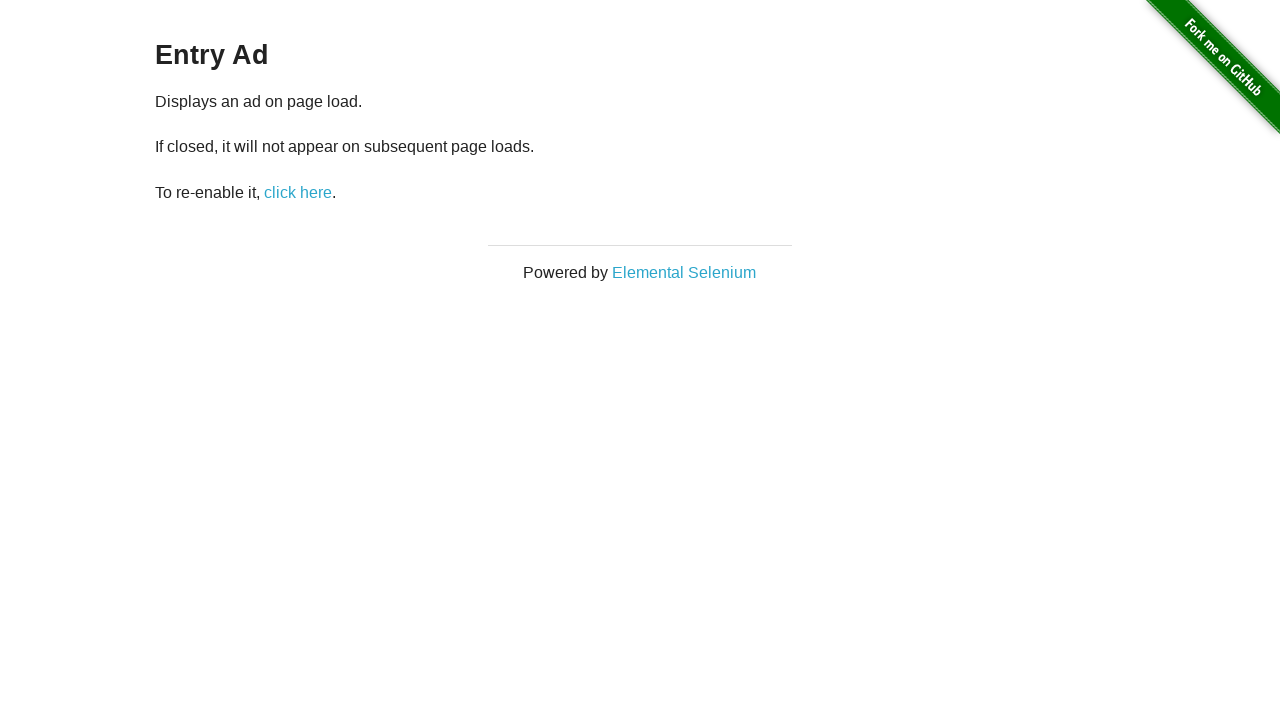

Modal popup appeared
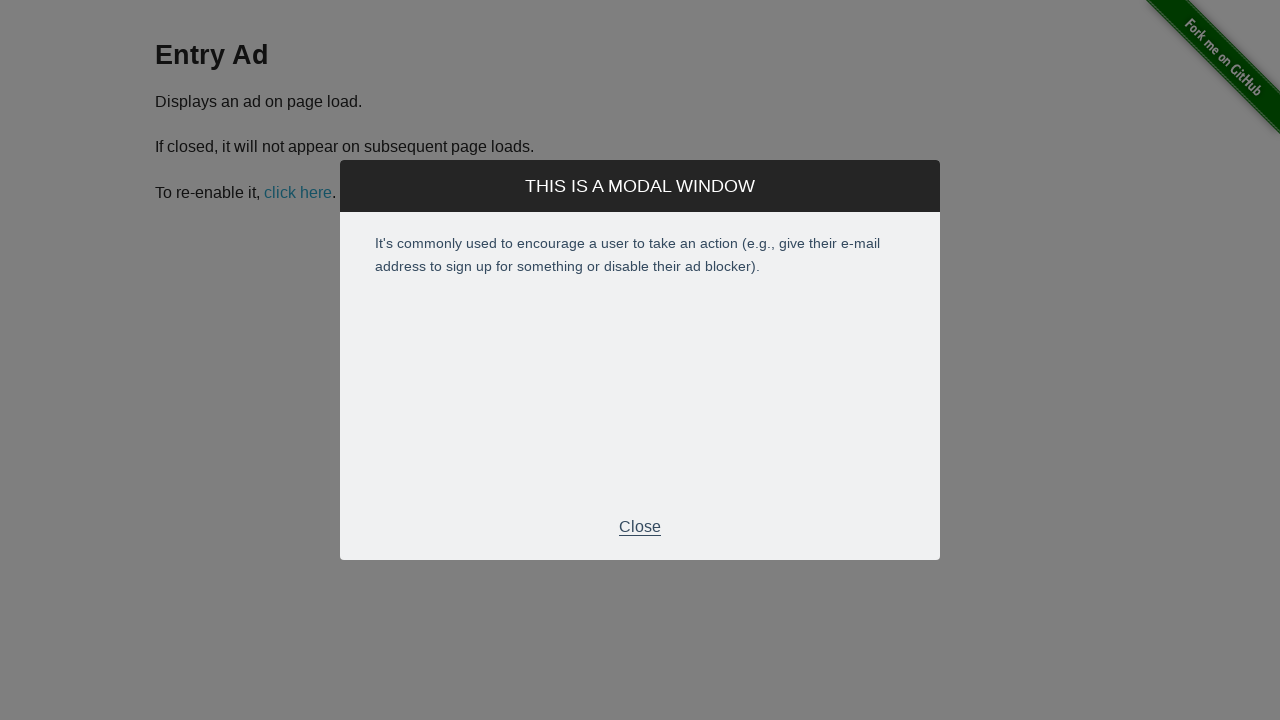

Clicked close button on modal popup at (640, 527) on #modal div.modal-footer p
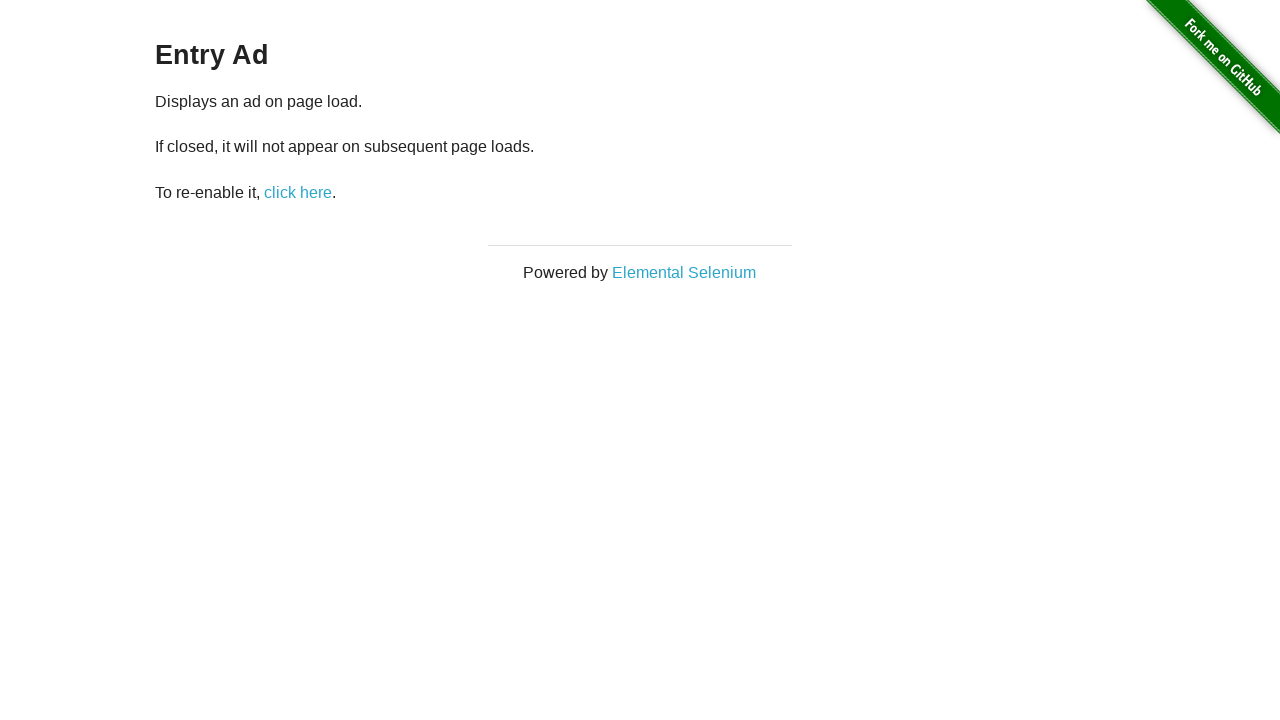

Modal popup closed and disappeared
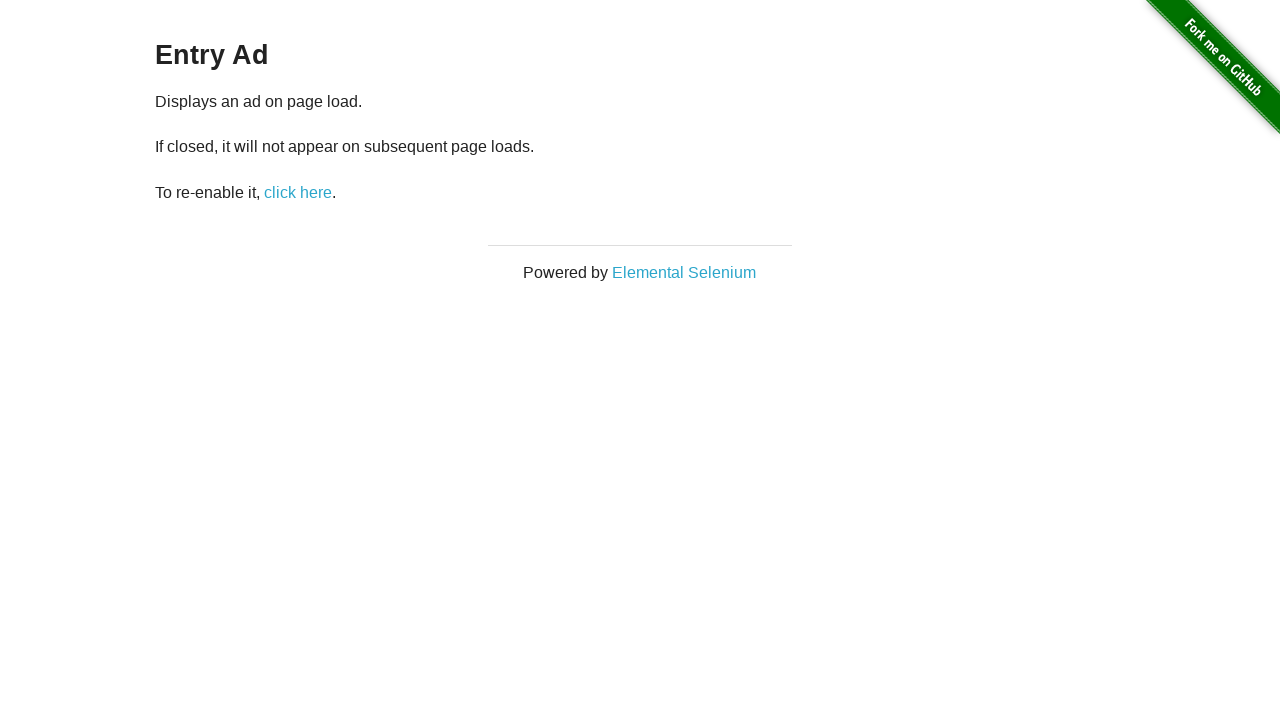

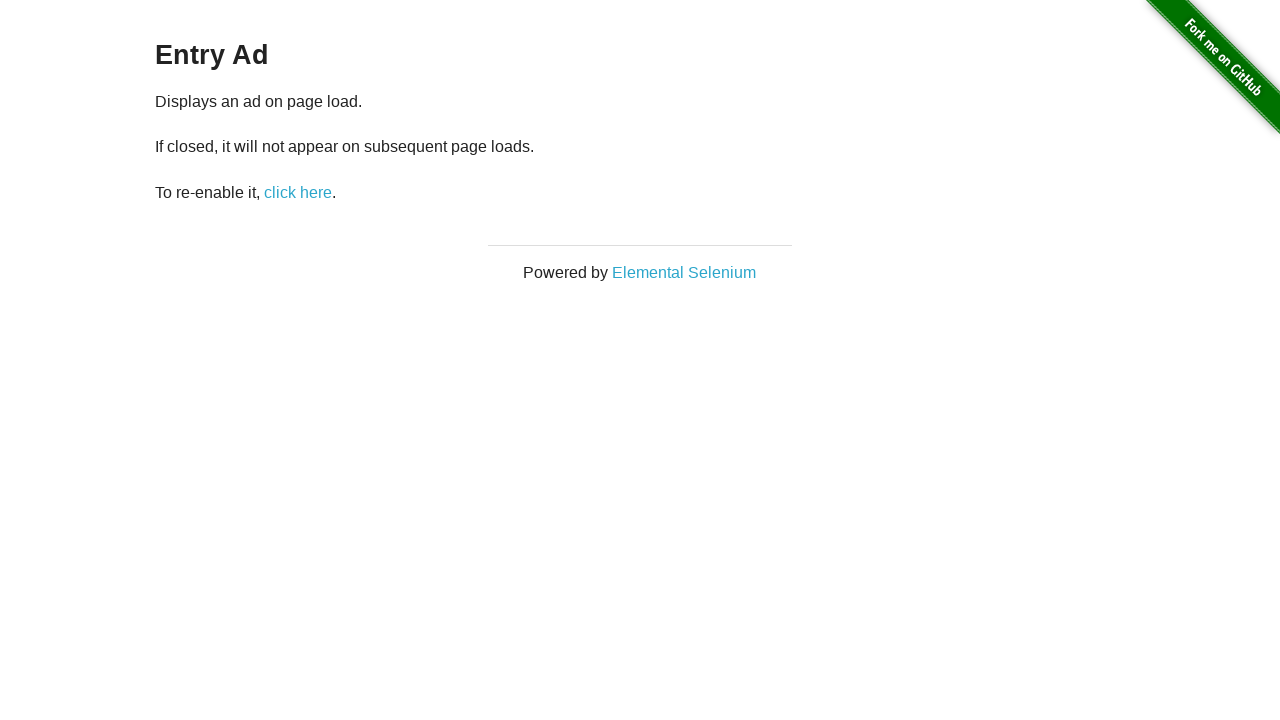